Tests e-commerce functionality by adding specific vegetables (Cucumber, Brocolli, Beetroot) to cart, proceeding to checkout, and applying a promo code to verify discount application

Starting URL: https://rahulshettyacademy.com/seleniumPractise/

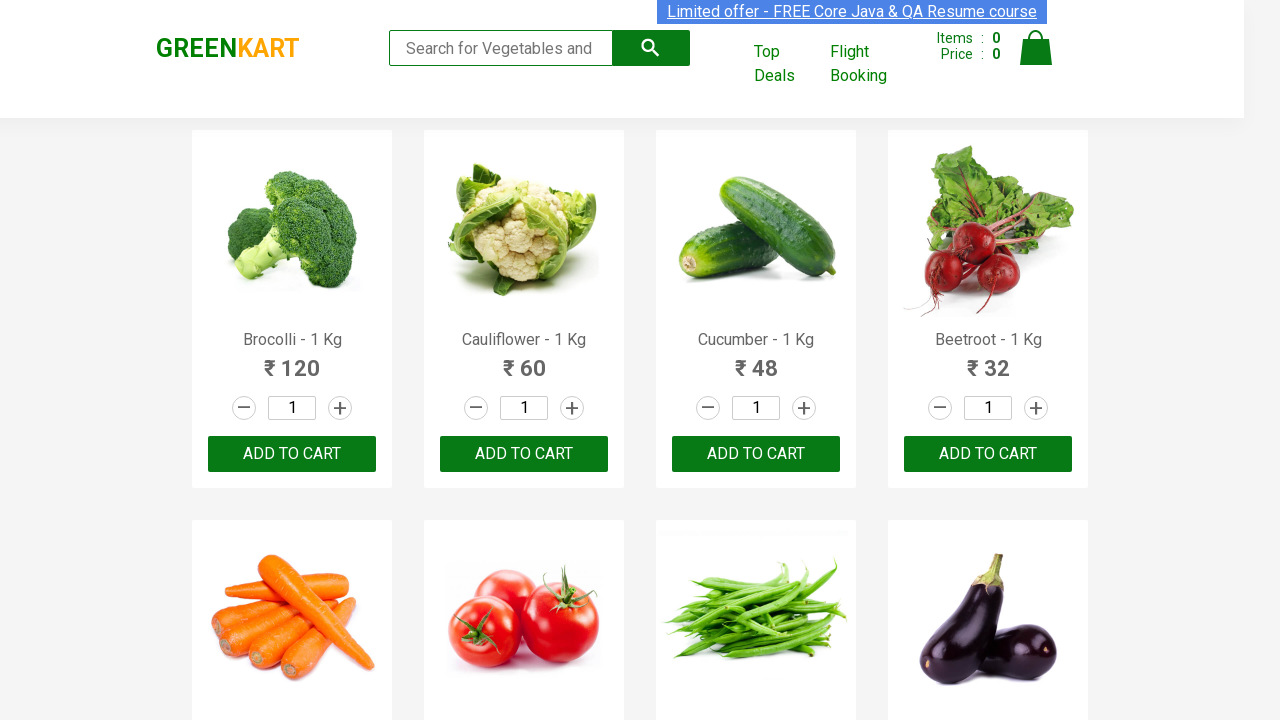

Waited for product names to load
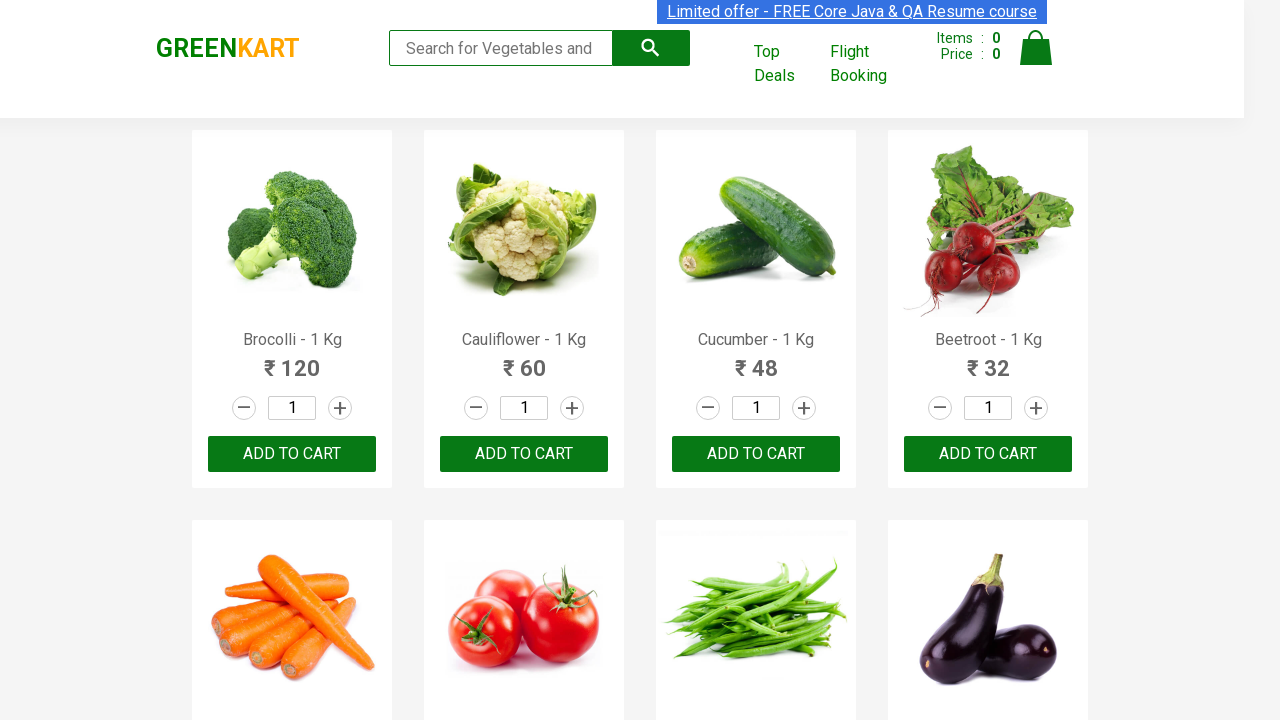

Retrieved all product name elements
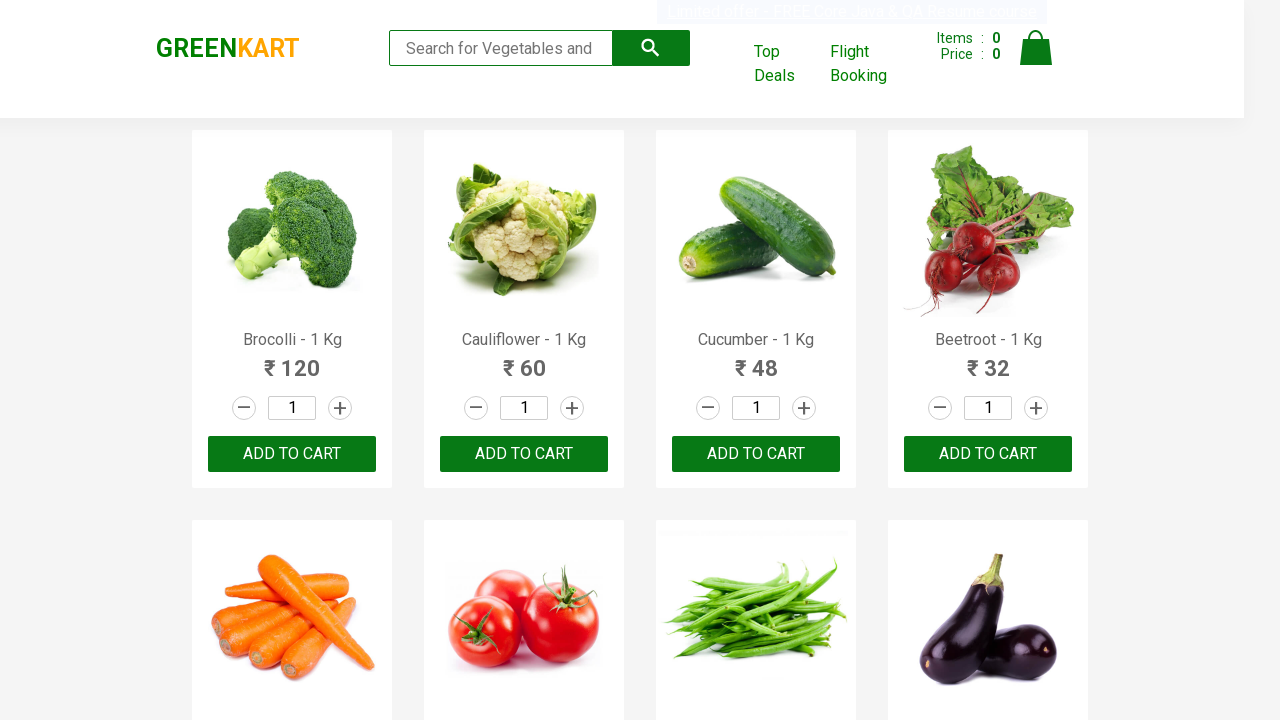

Retrieved all product add-to-cart buttons
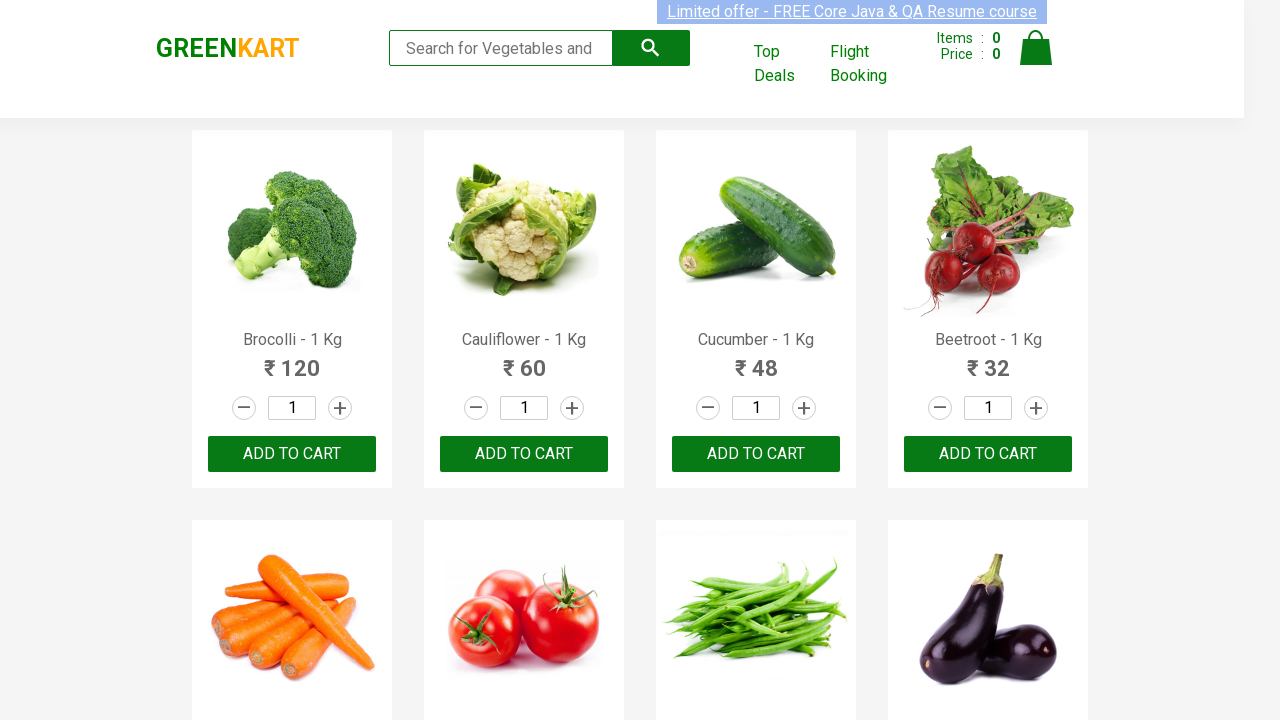

Added Brocolli to cart at (292, 454) on xpath=//div[@class='product-action']/button >> nth=0
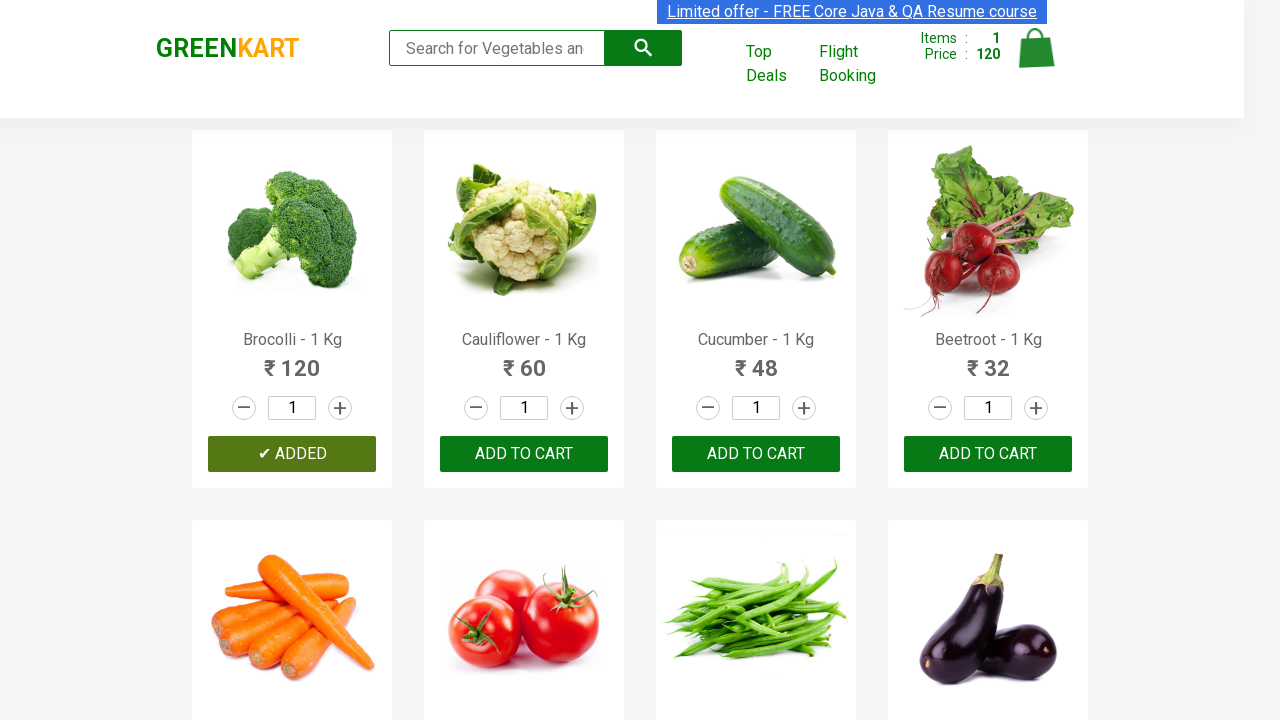

Added Cucumber to cart at (756, 454) on xpath=//div[@class='product-action']/button >> nth=2
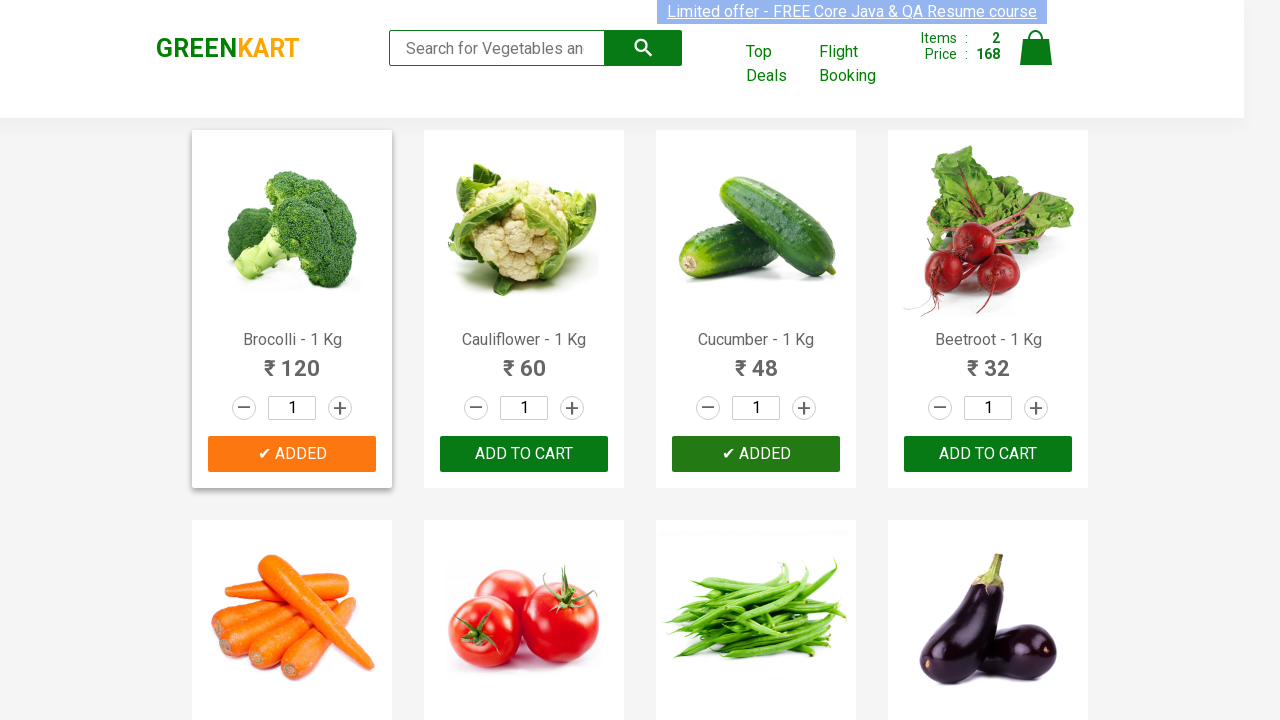

Added Beetroot to cart at (988, 454) on xpath=//div[@class='product-action']/button >> nth=3
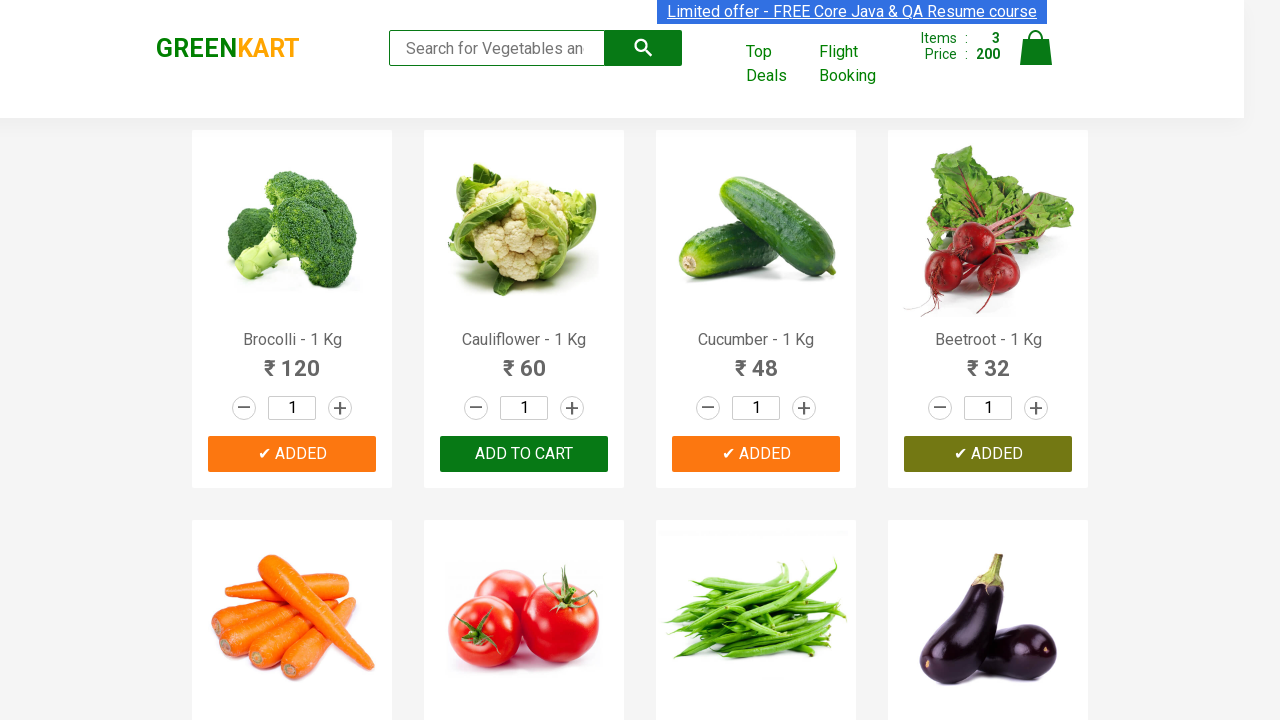

Clicked on cart icon at (1036, 48) on img[alt='Cart']
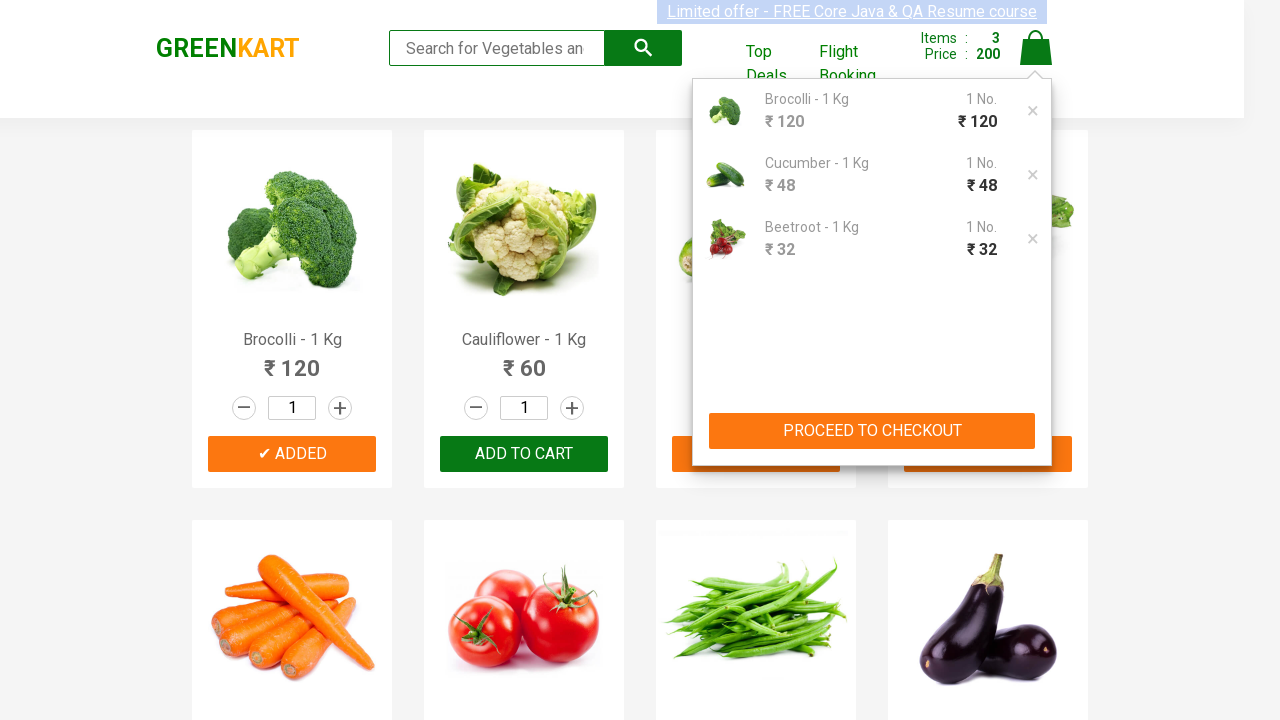

Clicked PROCEED TO CHECKOUT button at (872, 431) on xpath=//button[contains(text(),'PROCEED TO CHECKOUT')]
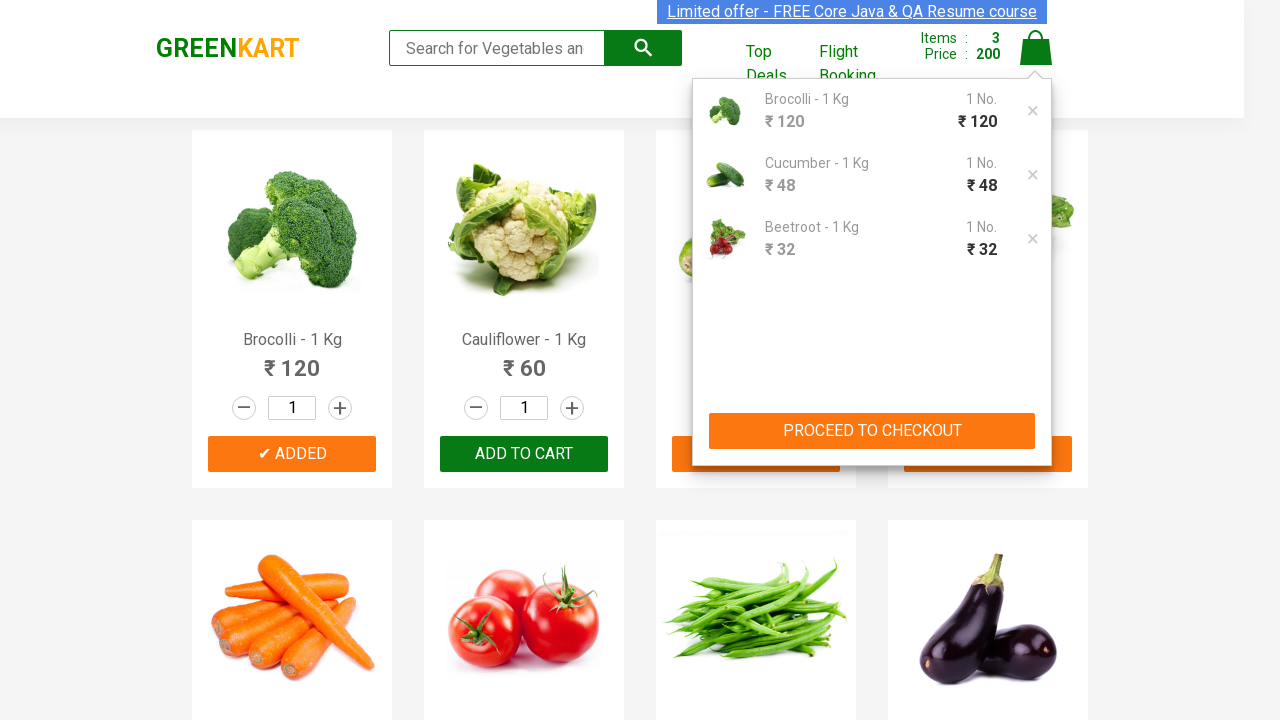

Waited for promo code input field to be visible
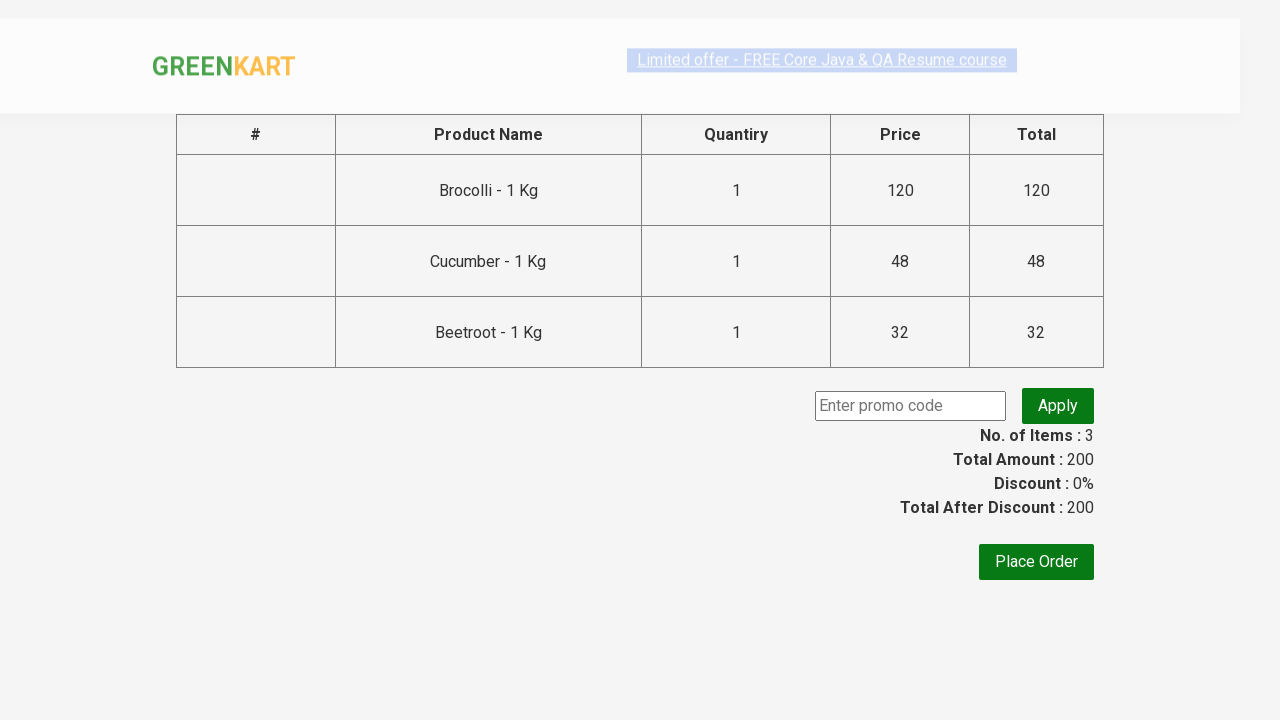

Entered promo code 'rahulshettyacademy' on input.promoCode
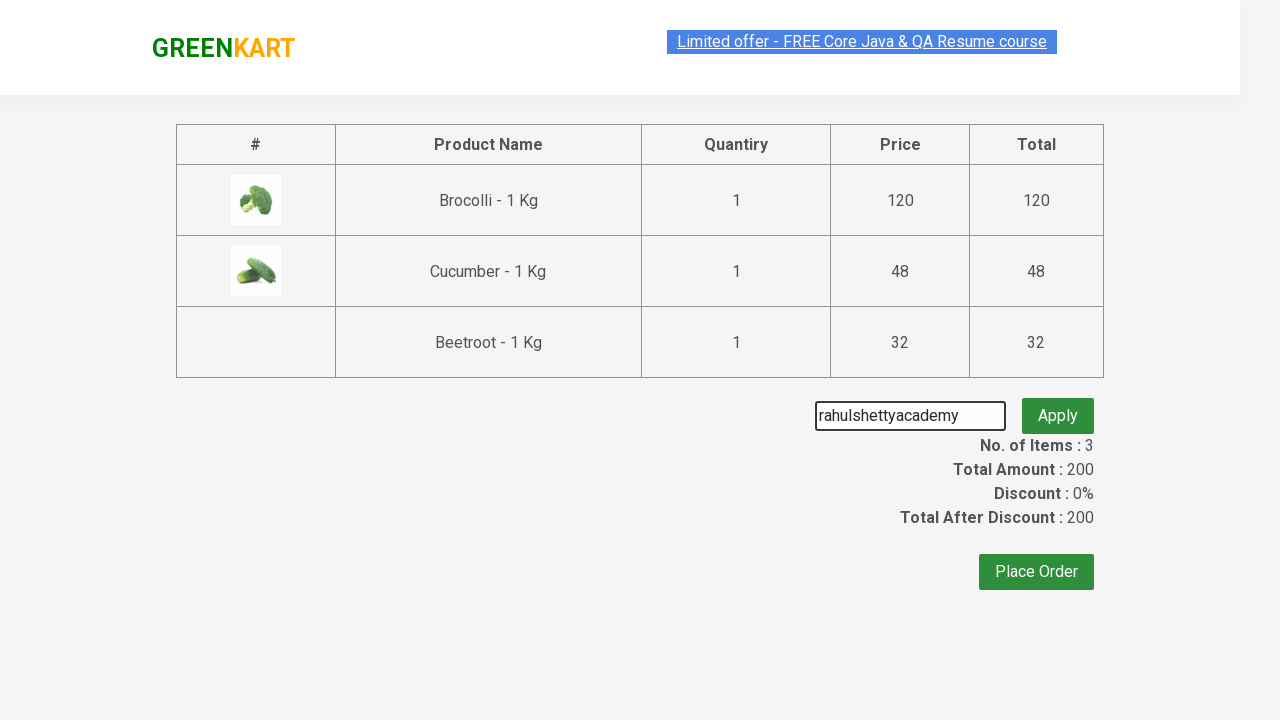

Clicked apply promo button at (1058, 406) on button.promoBtn
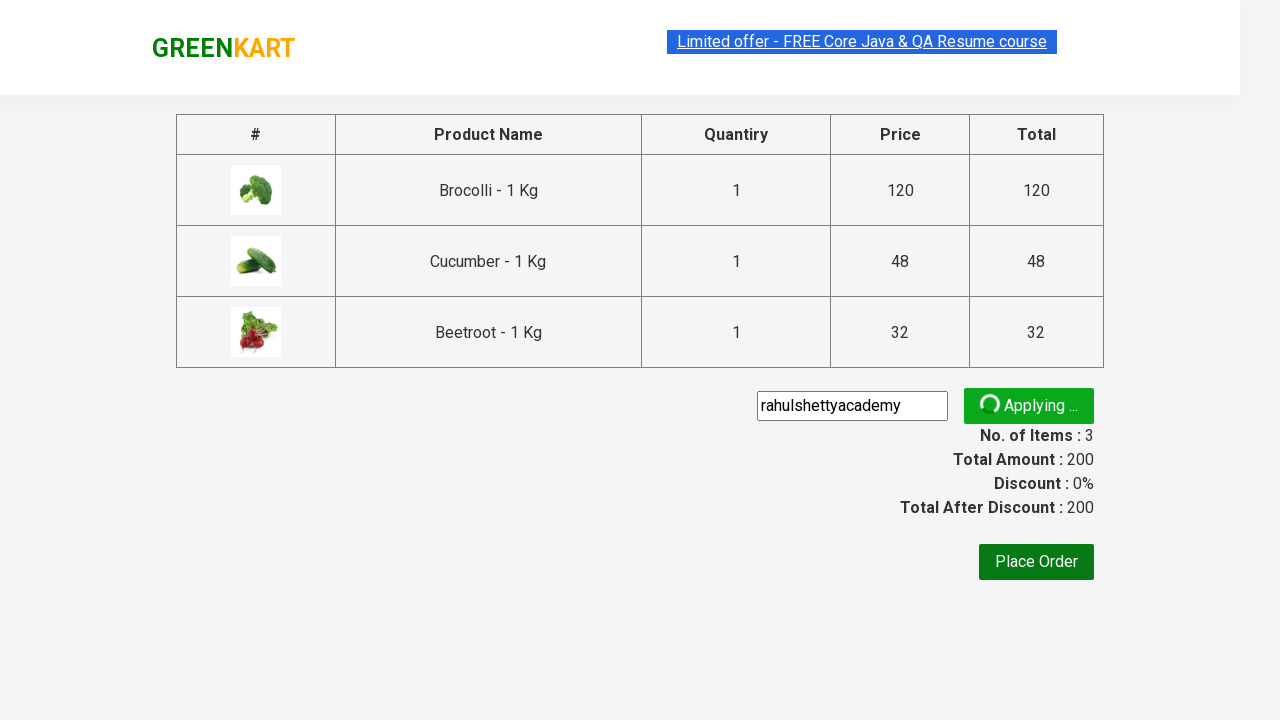

Waited for promo discount info to appear
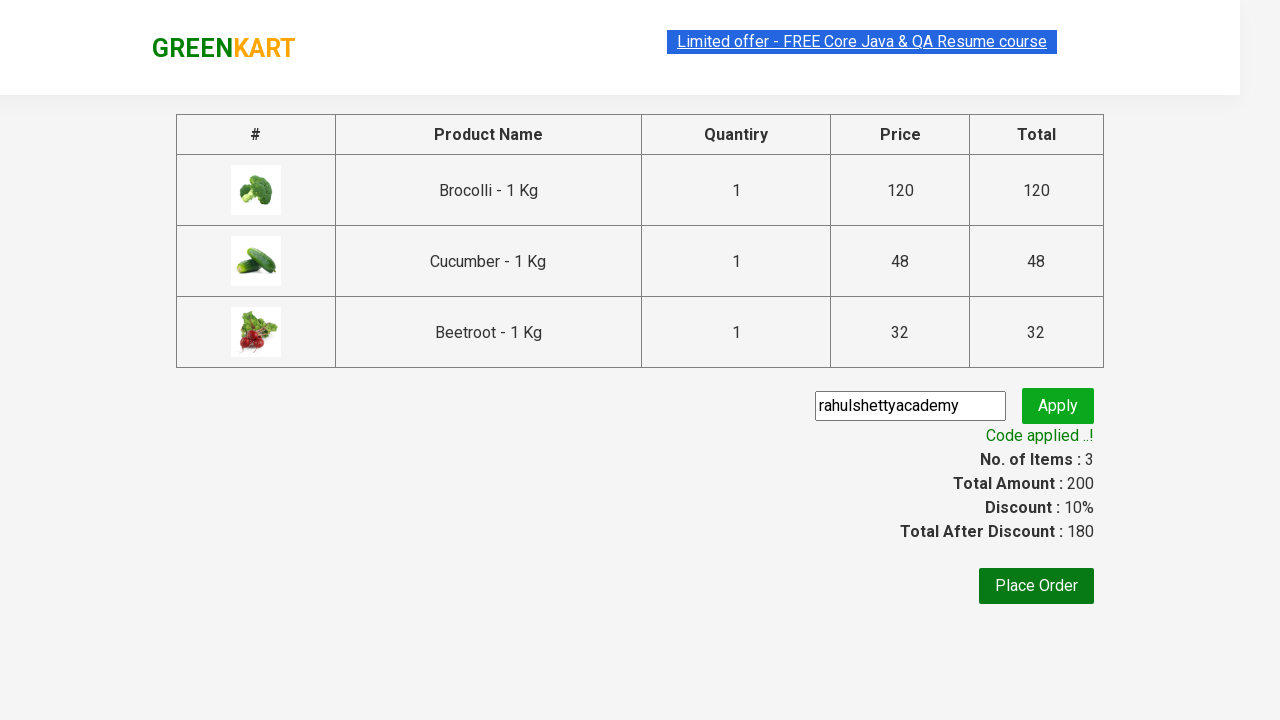

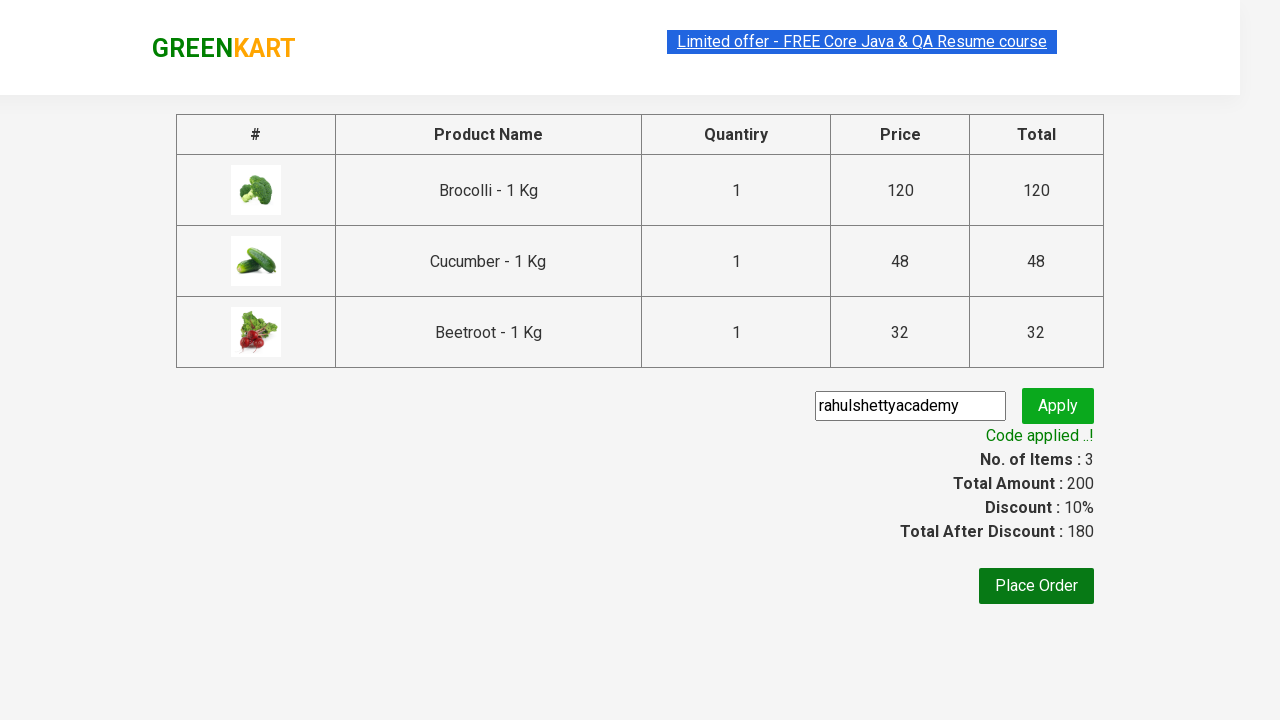